Tests A/B testing opt-out by adding the opt-out cookie before navigating to the A/B test page, ensuring the test is disabled from the start.

Starting URL: http://the-internet.herokuapp.com

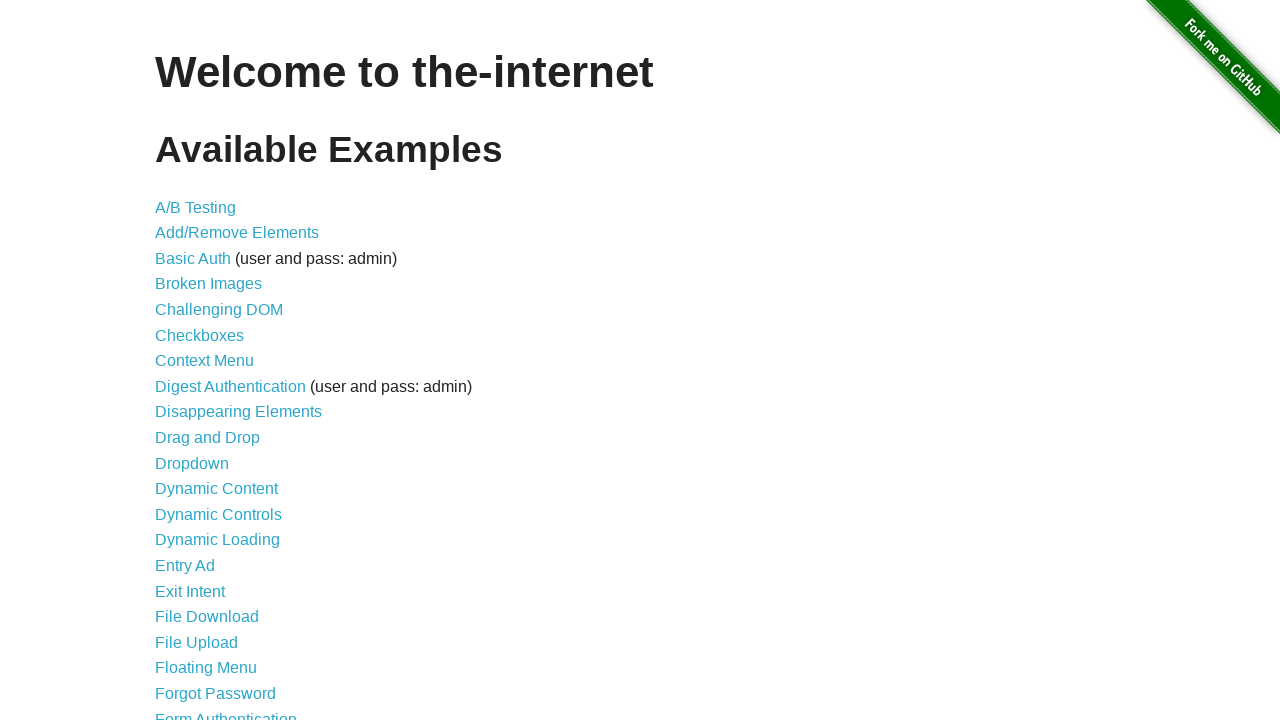

Added optimizelyOptOut cookie to disable A/B testing
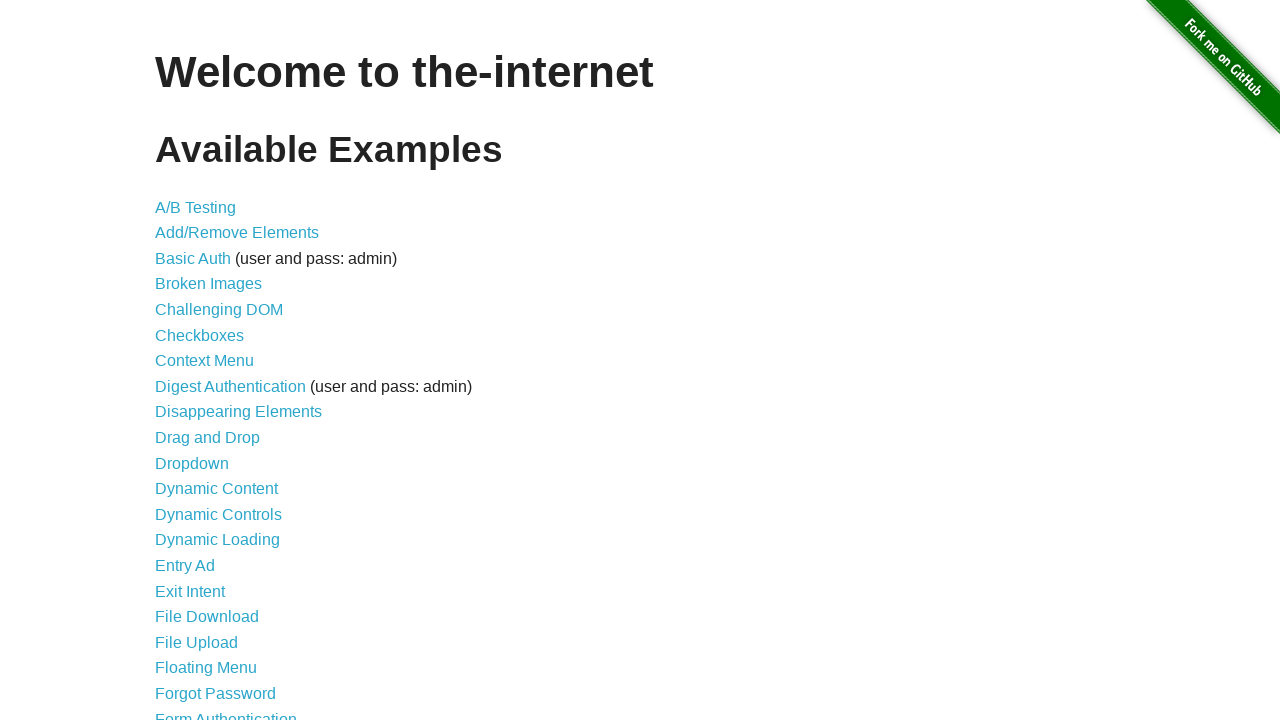

Navigated to A/B test page with opt-out cookie already set
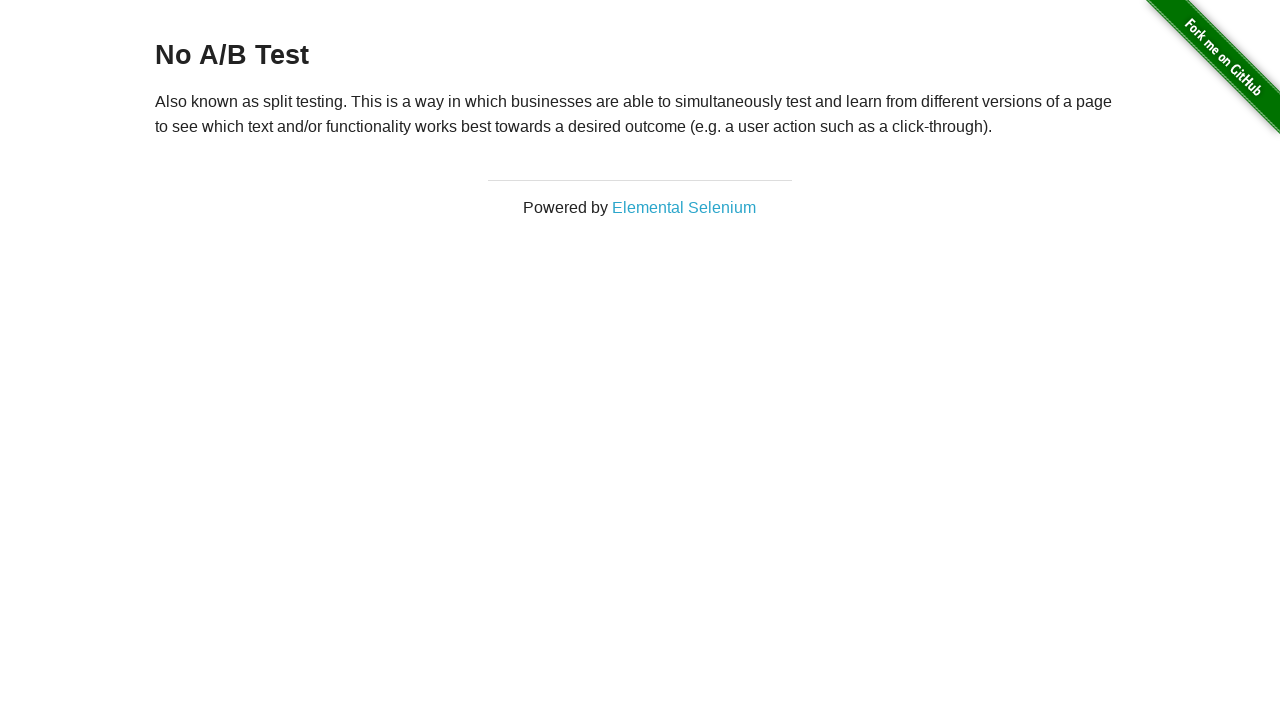

Page heading loaded successfully
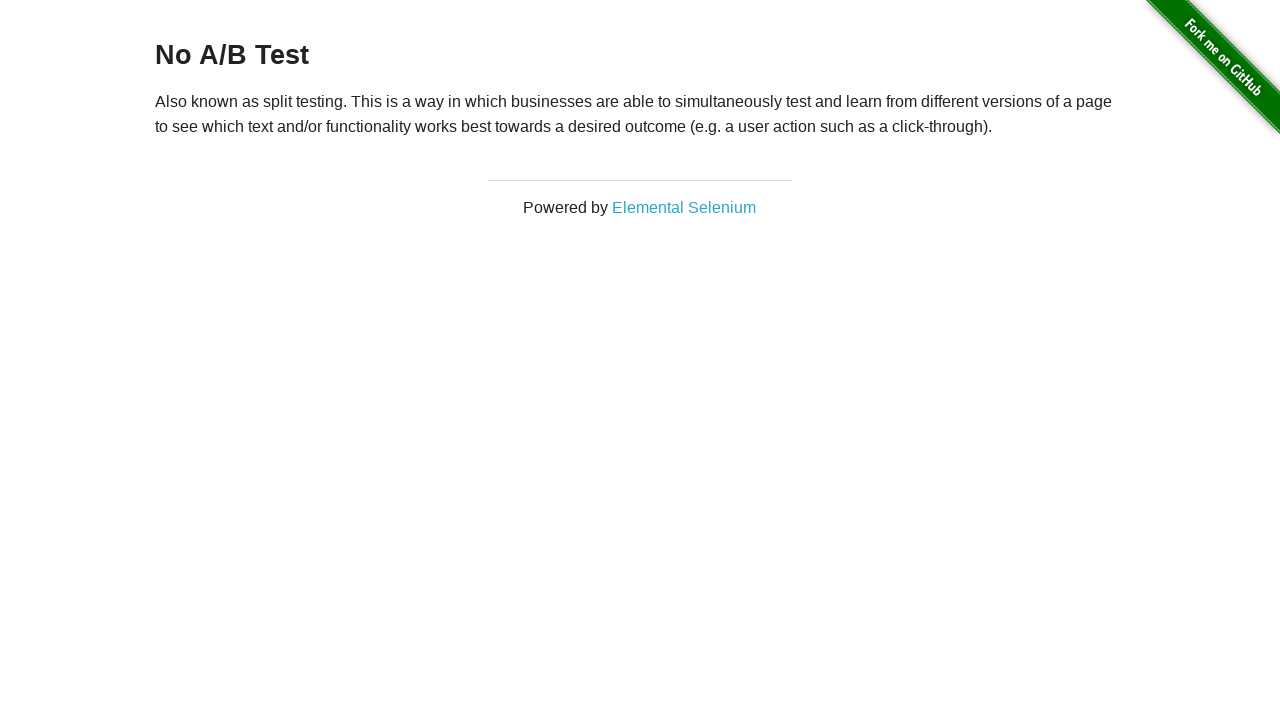

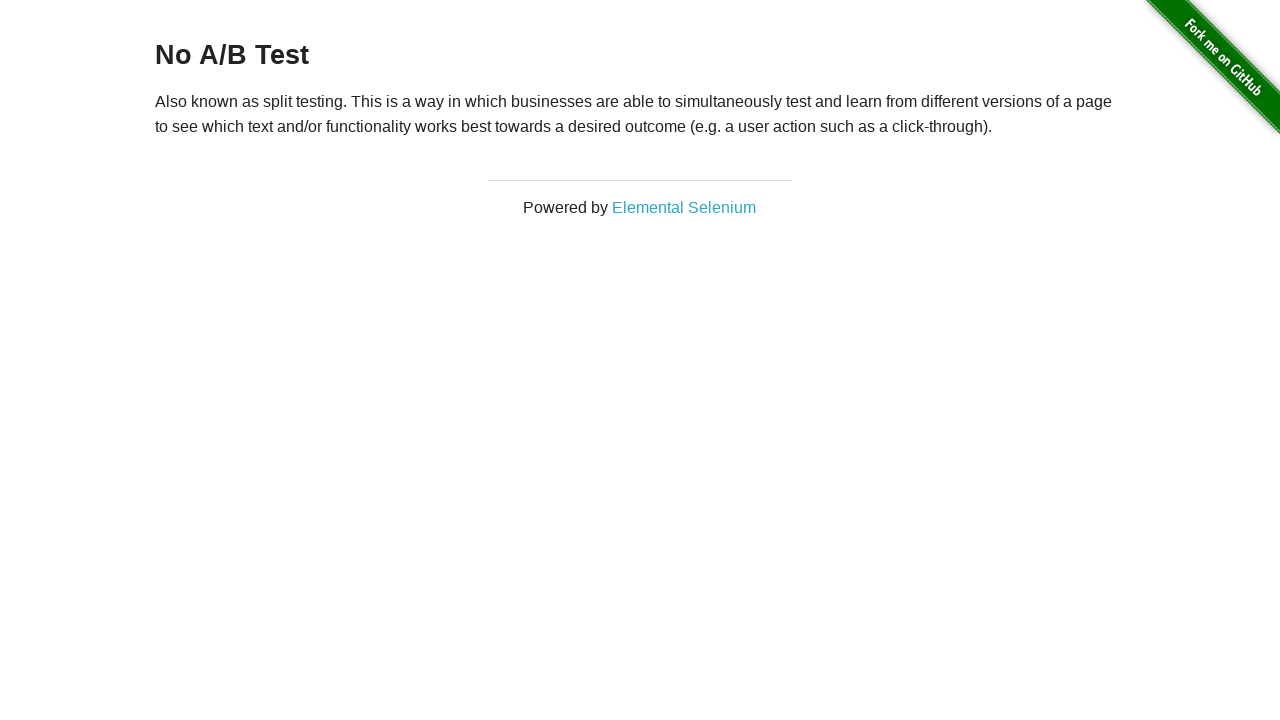